Tests checkbox functionality by clicking on Car and Bike checkboxes and verifying their checked states

Starting URL: https://ultimateqa.com/simple-html-elements-for-automation

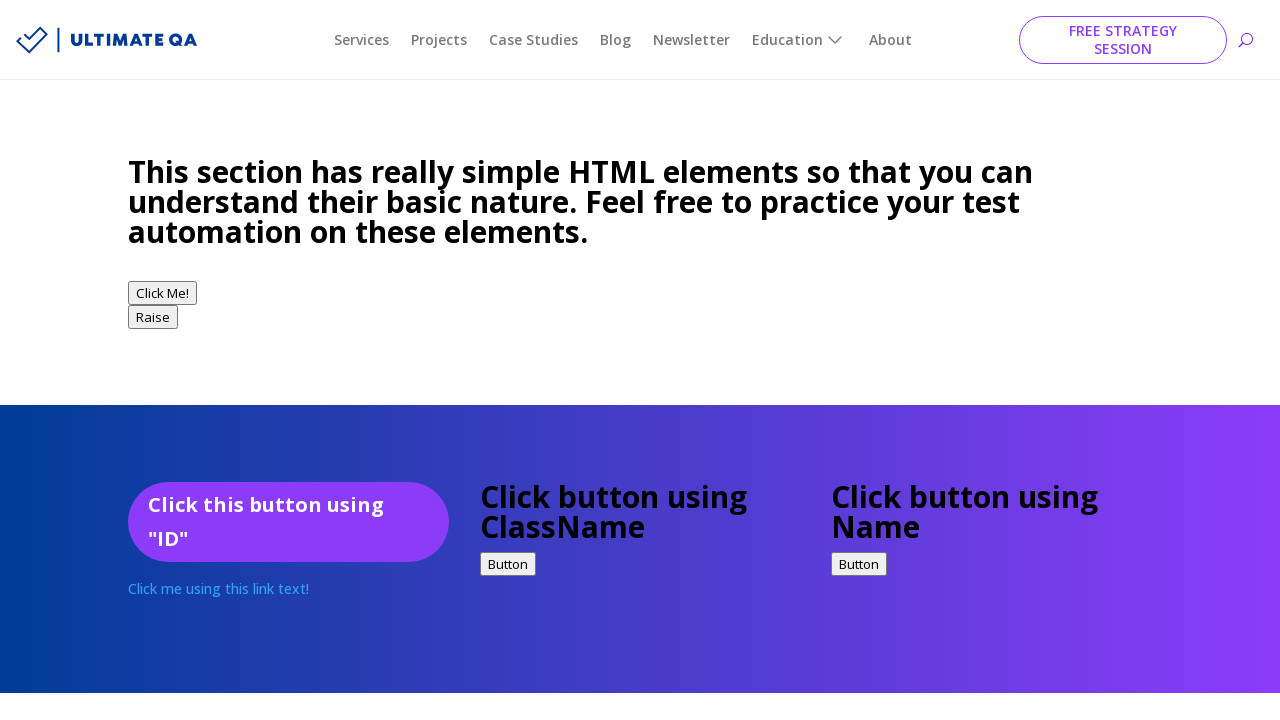

Navigated to Ultimate QA test page
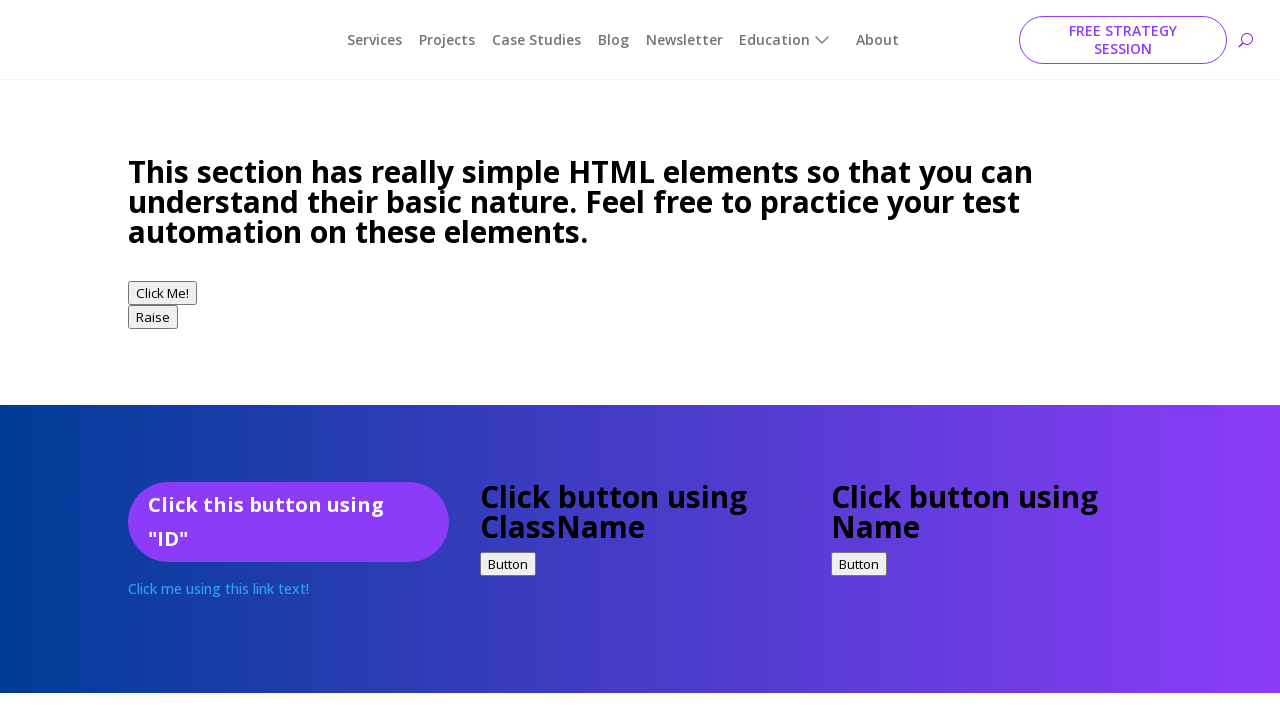

Located Car checkbox element
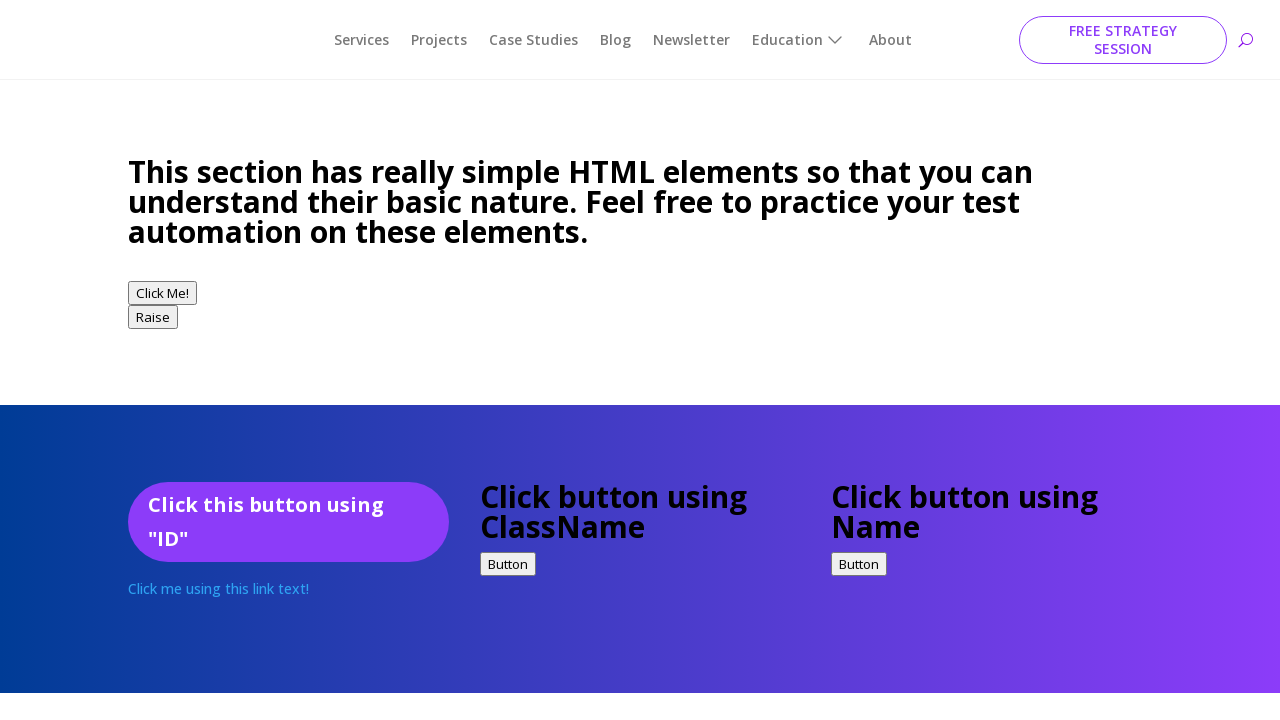

Located Bike checkbox element
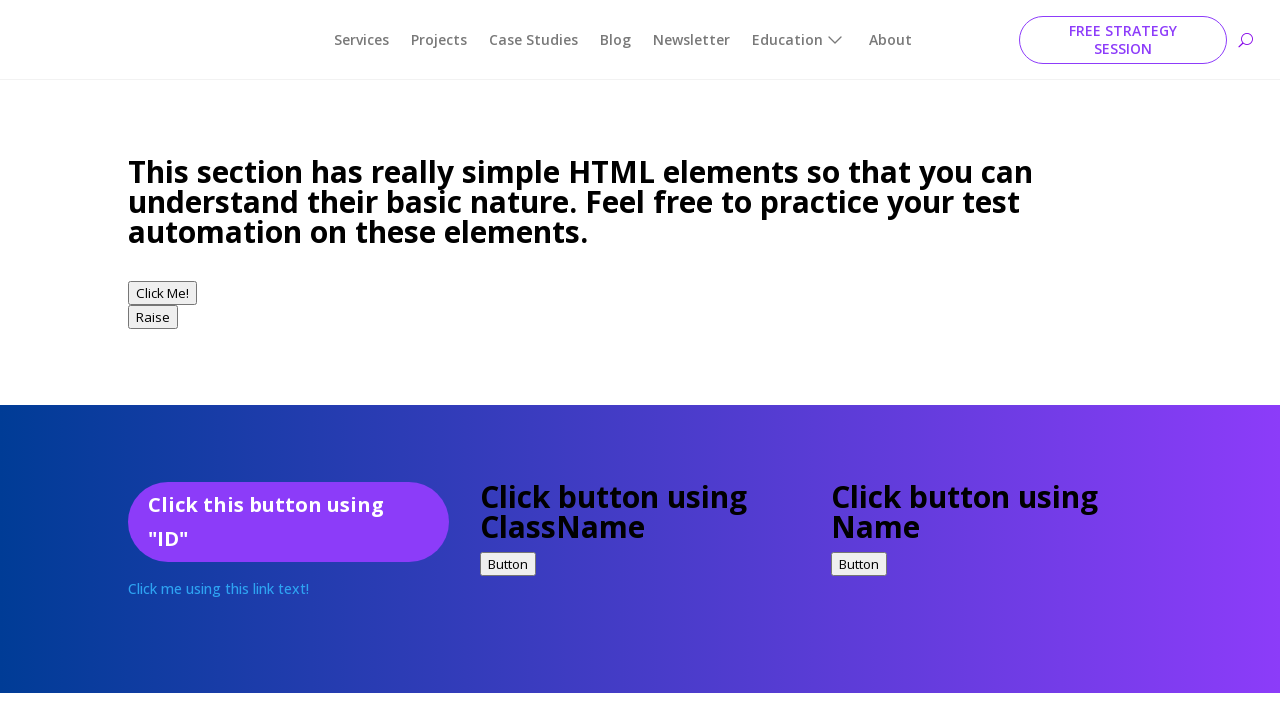

Verified Car checkbox is initially unchecked
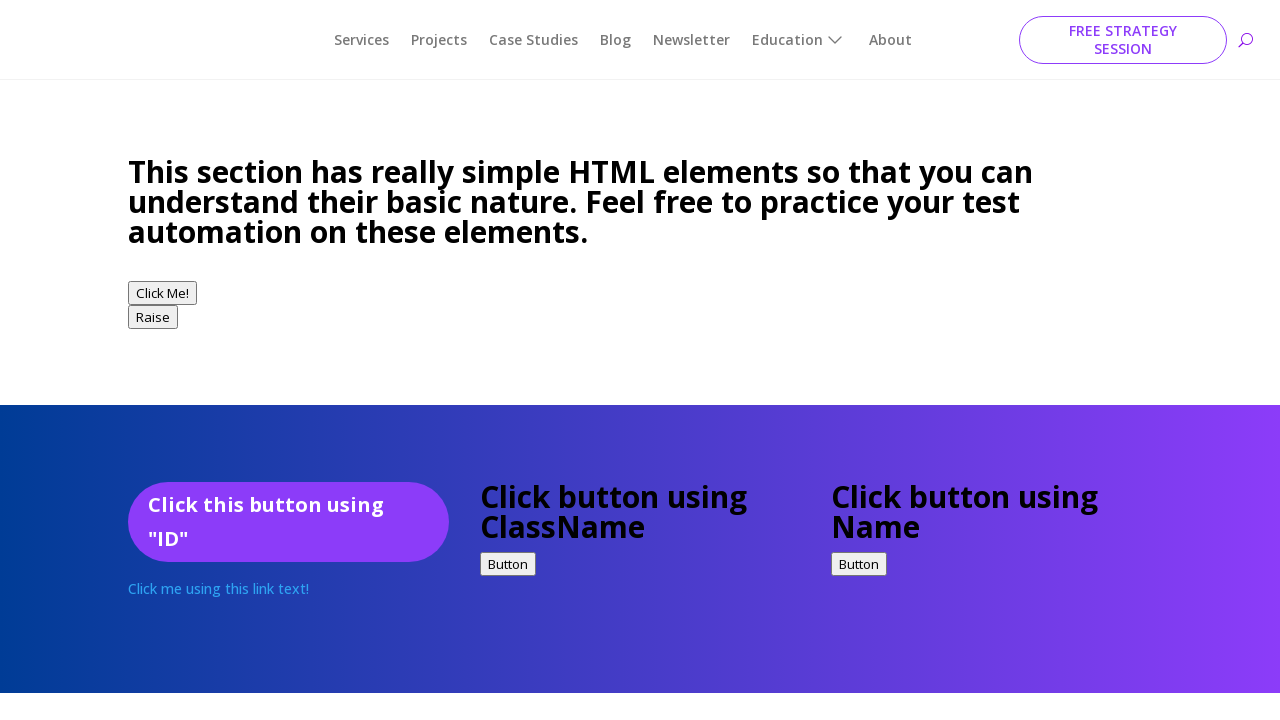

Verified Bike checkbox is initially unchecked
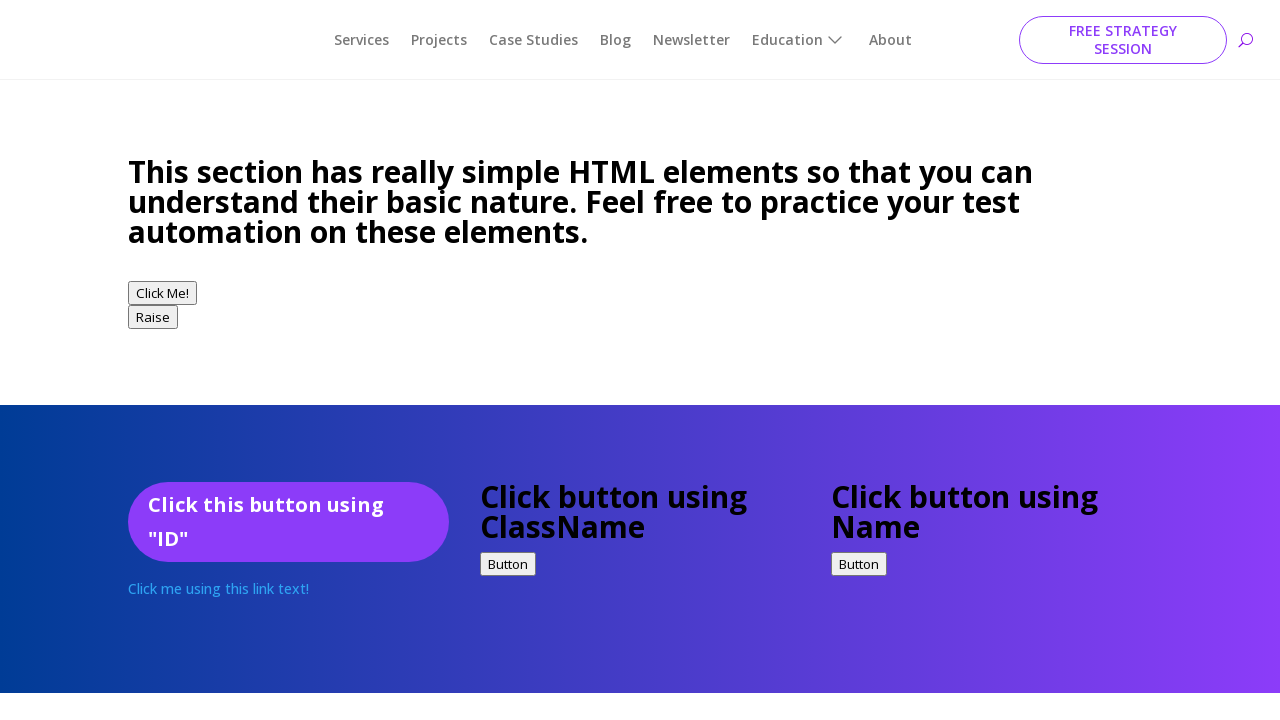

Clicked Bike checkbox at (138, 361) on xpath=//input[@value='Bike']
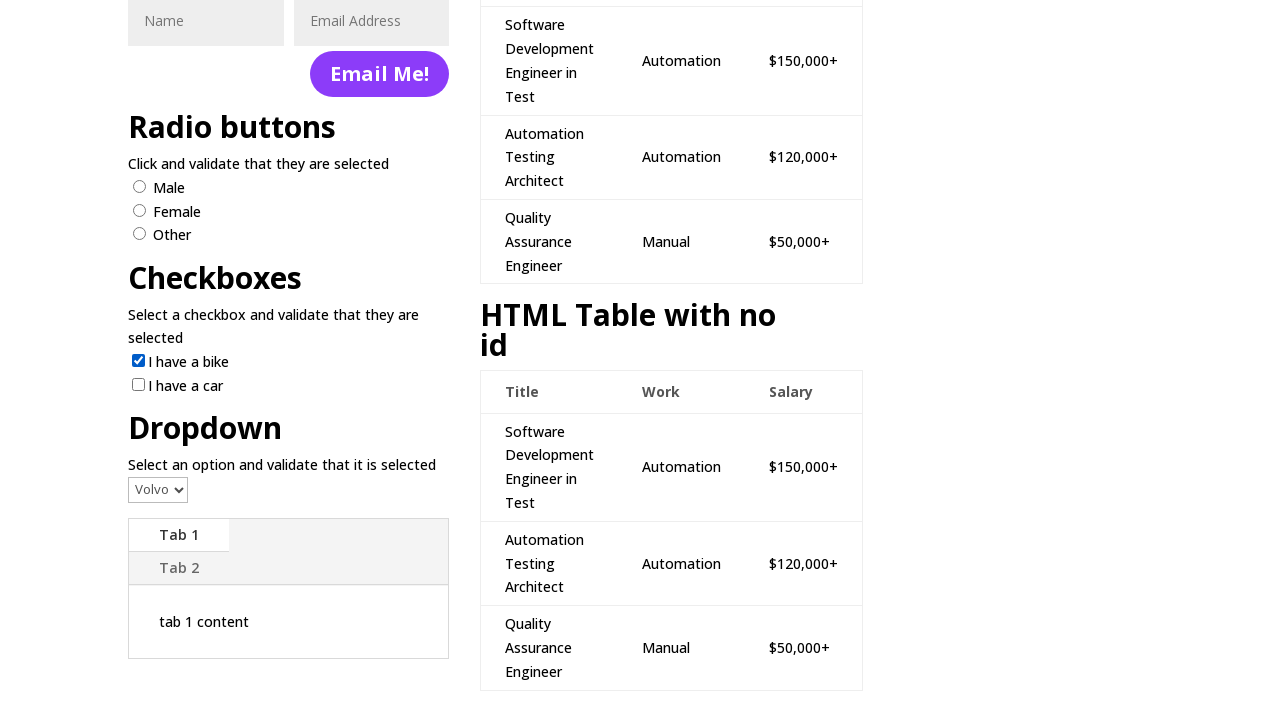

Clicked Car checkbox at (138, 384) on xpath=//input[@value='Car']
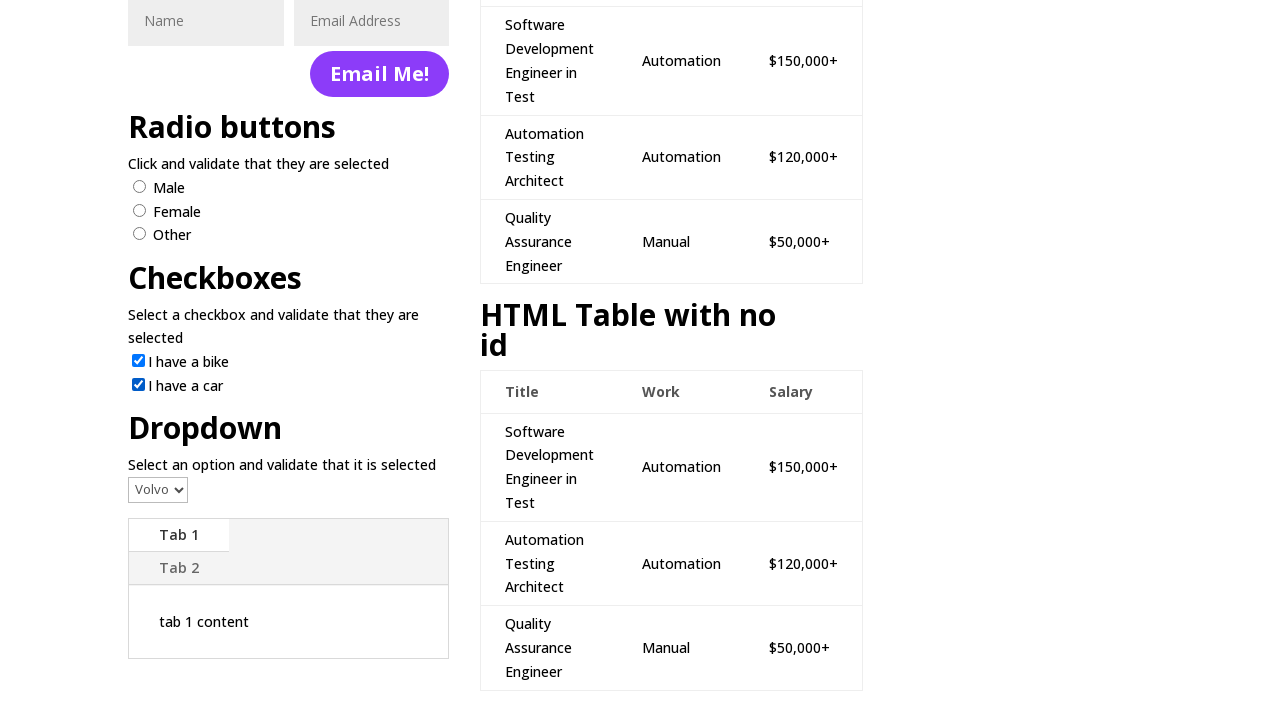

Verified Car checkbox is now checked
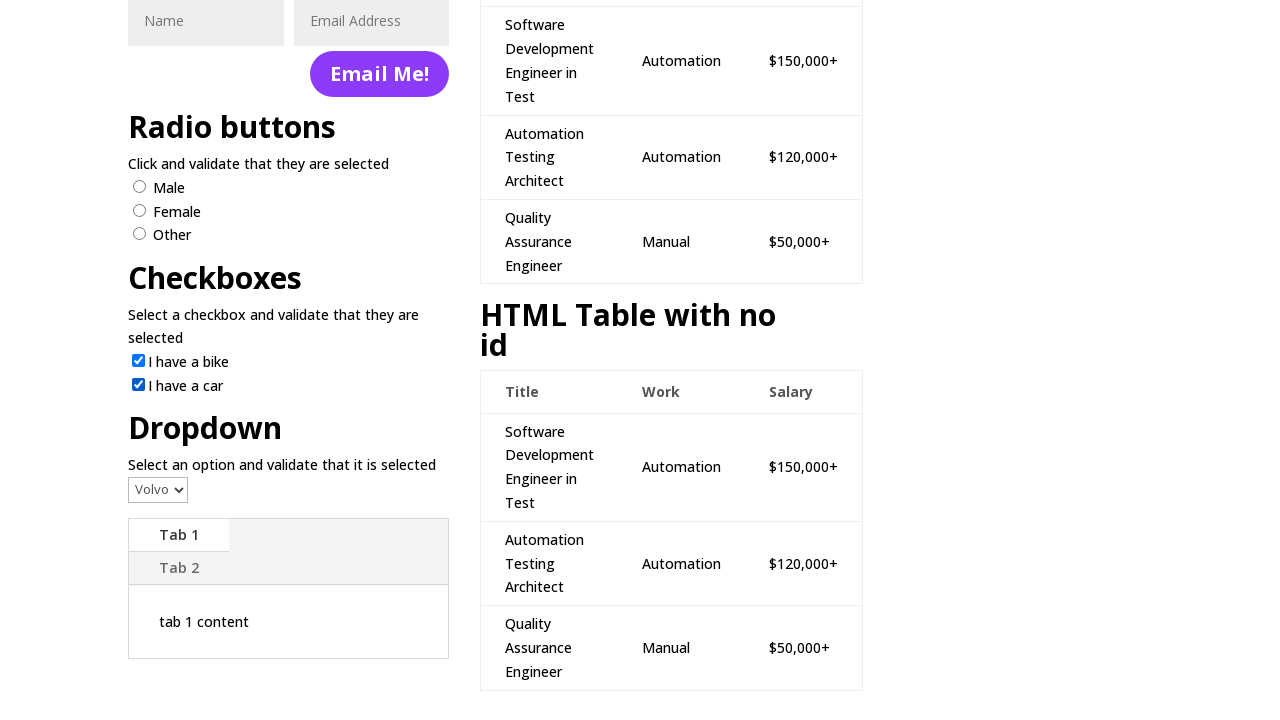

Verified Bike checkbox is now checked
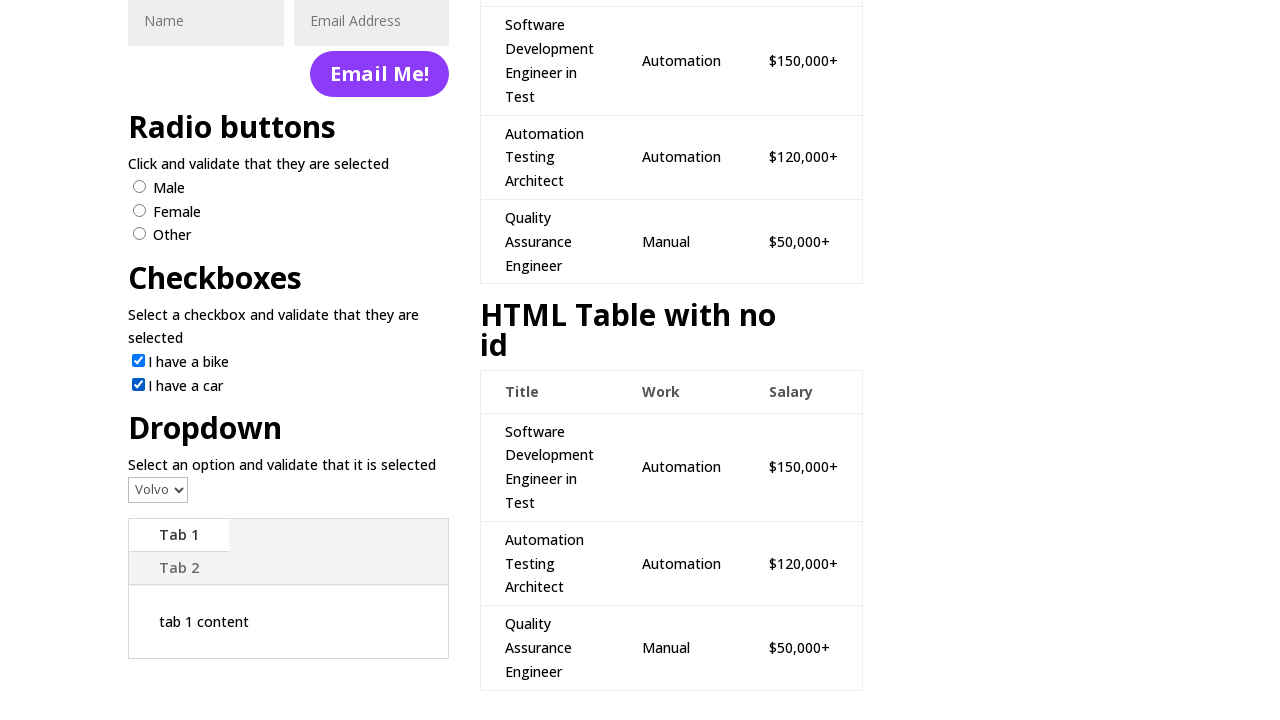

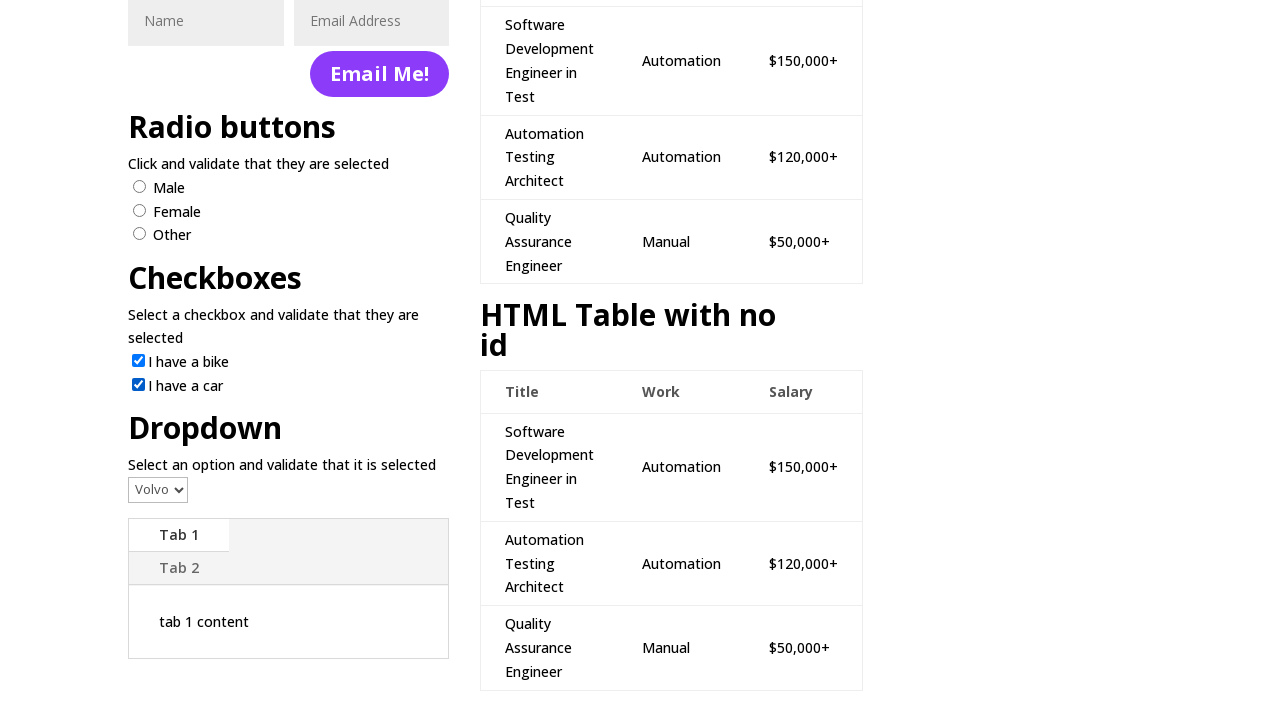